Tests a progress bar functionality by clicking download button and verifying the progress reaches 100%

Starting URL: https://demo.automationtesting.in/ProgressBar.html

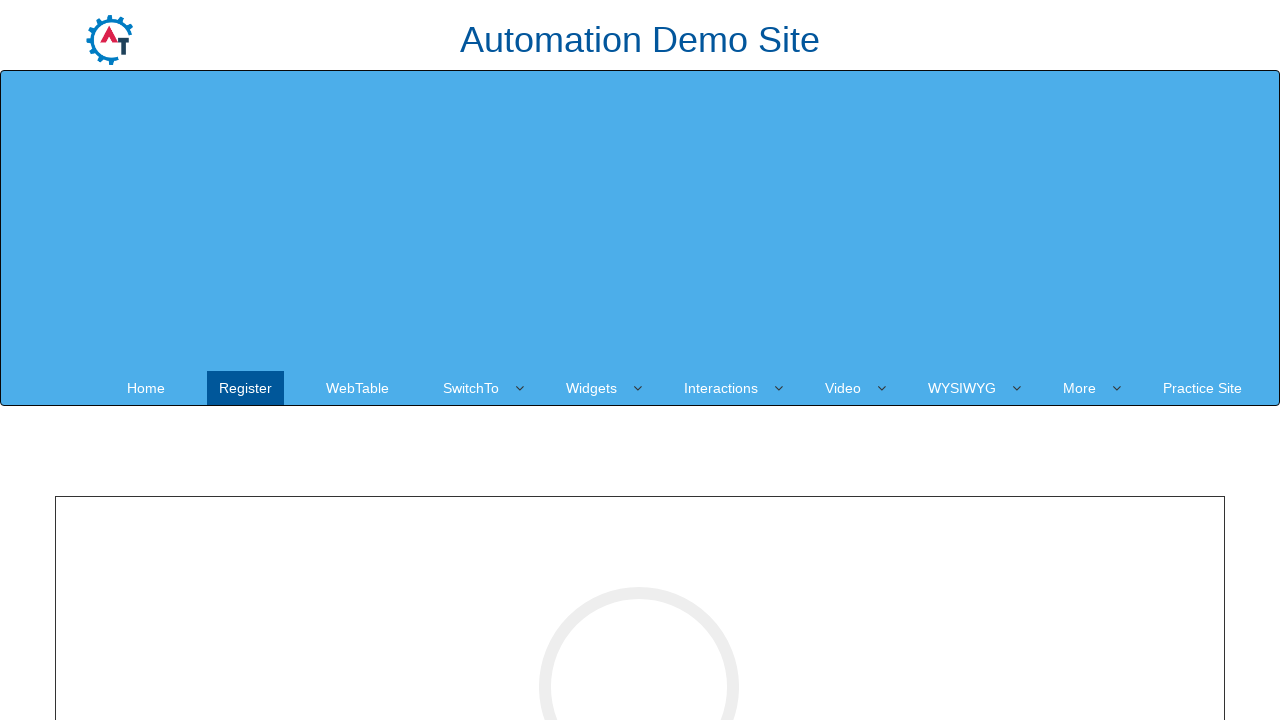

Retrieved initial stroke-dashoffset value before download
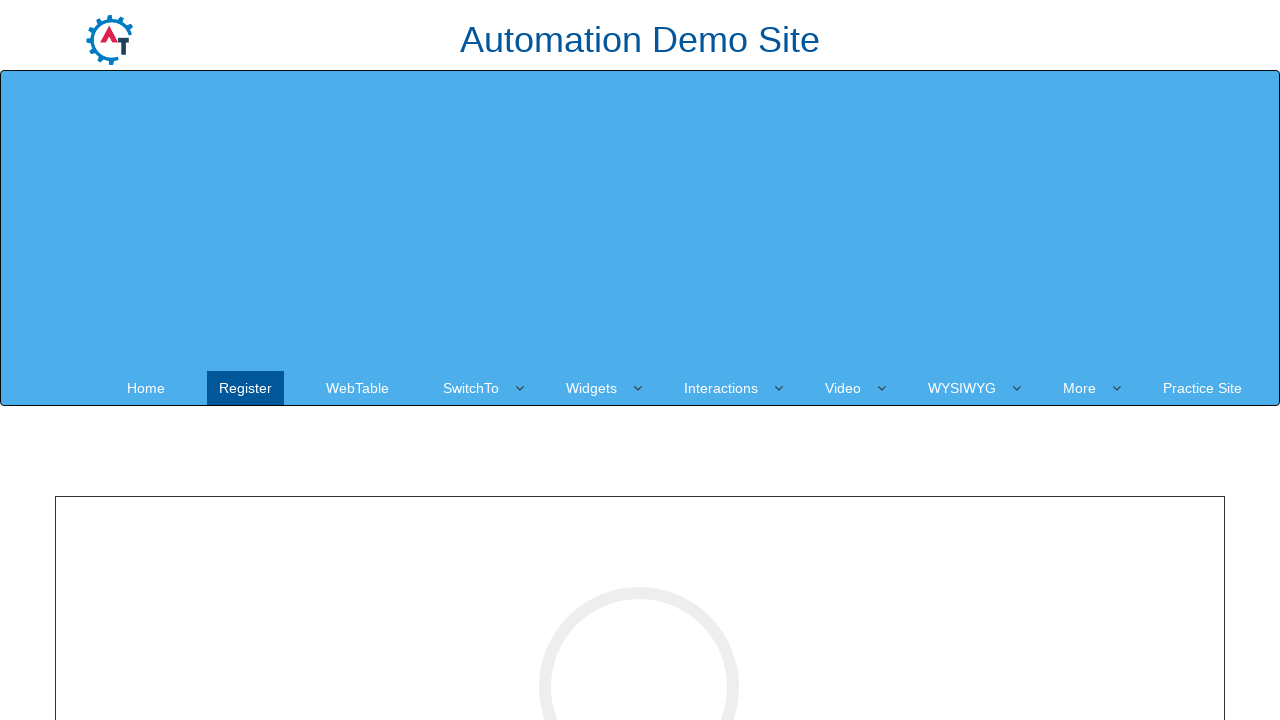

Clicked download button to start progress bar at (640, 361) on button.btn.btn-block.btn-primary.active
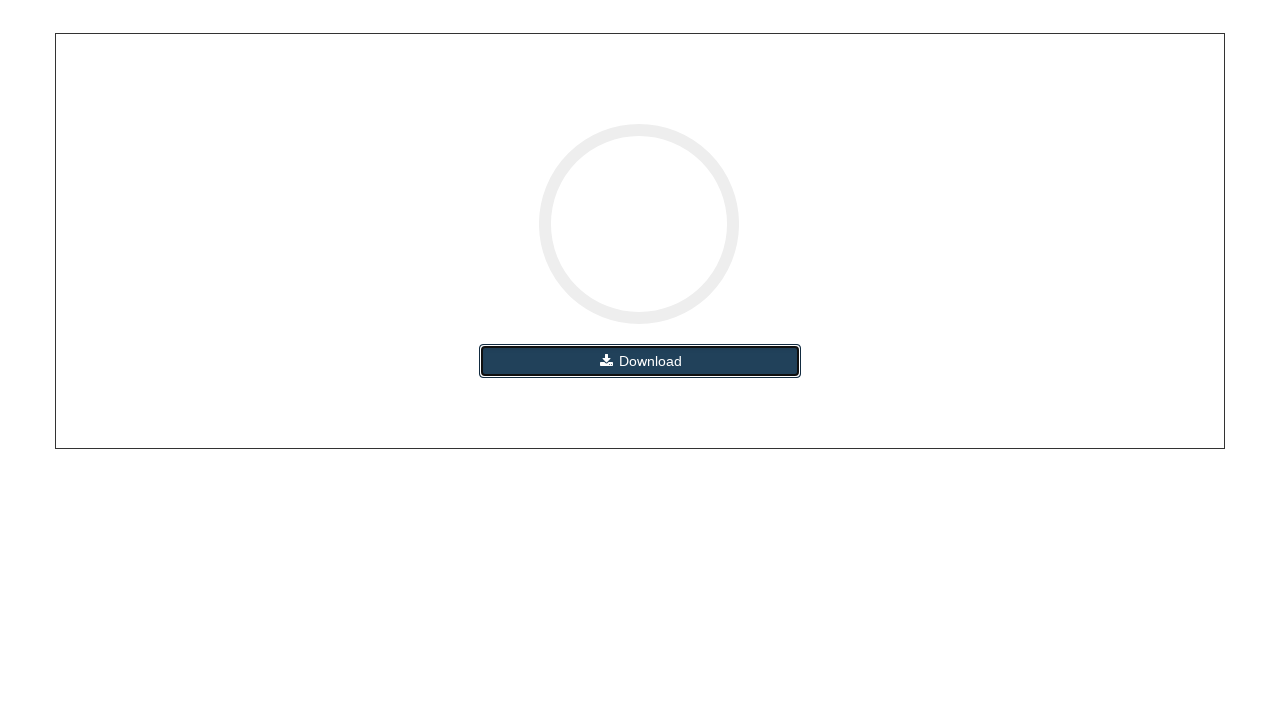

Waited for progress bar to reach 100%
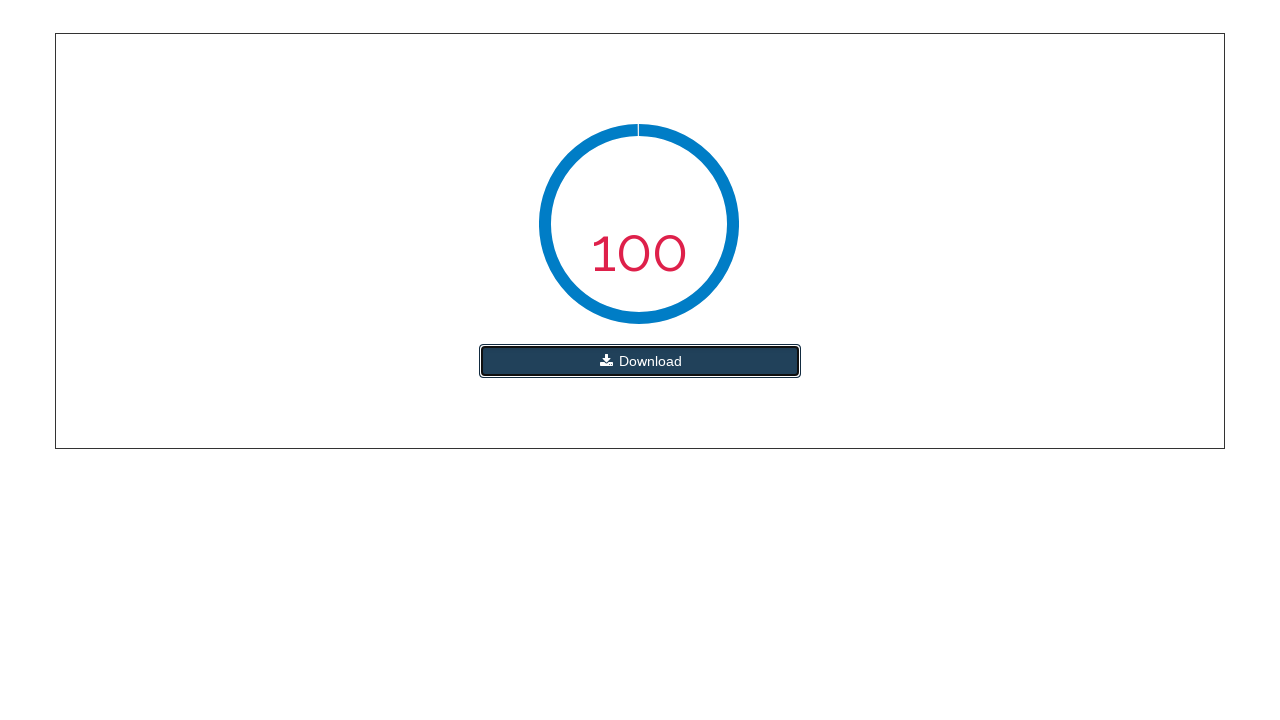

Retrieved percentage text from progress bar
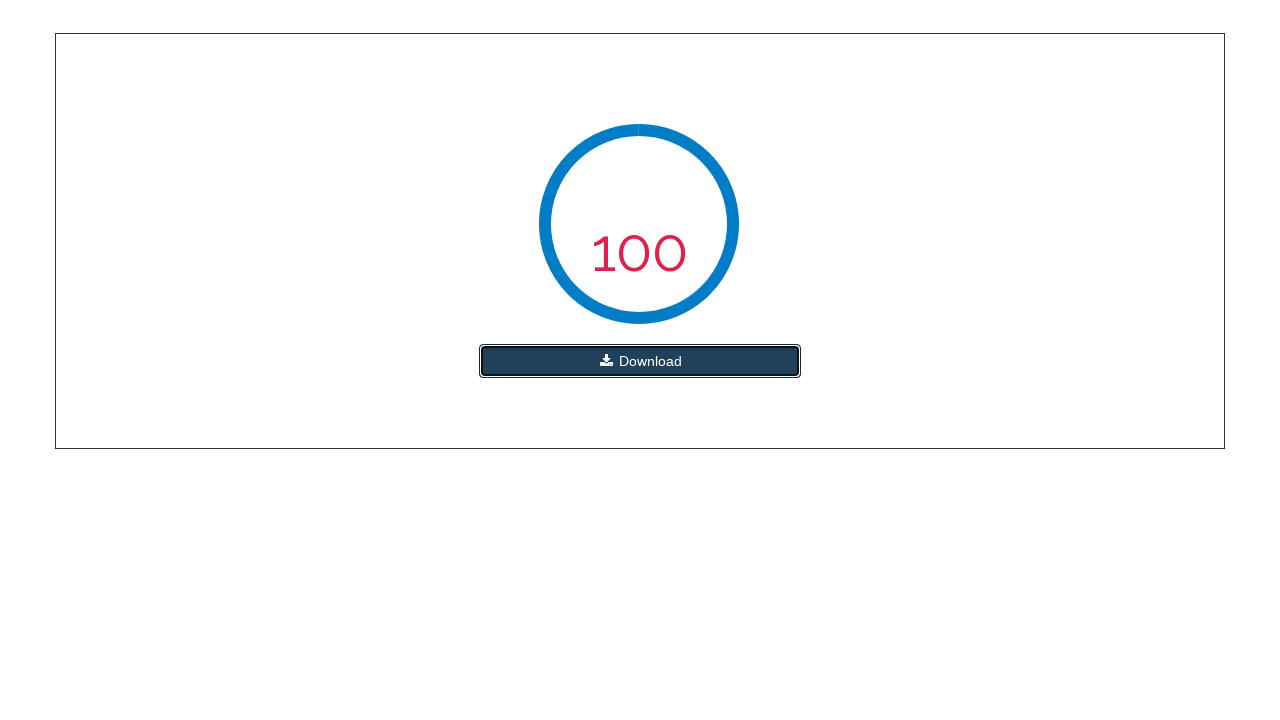

Retrieved text color of the percentage display
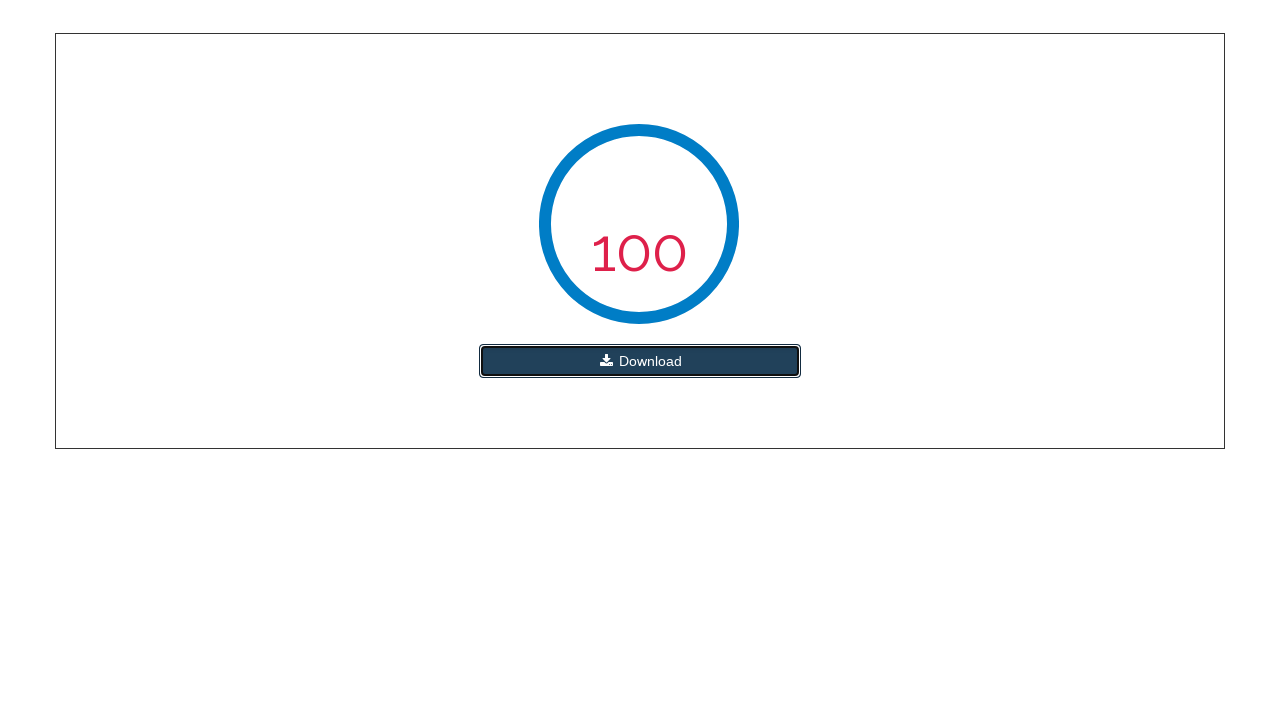

Waited for progress bar SVG style to update to 100% complete state
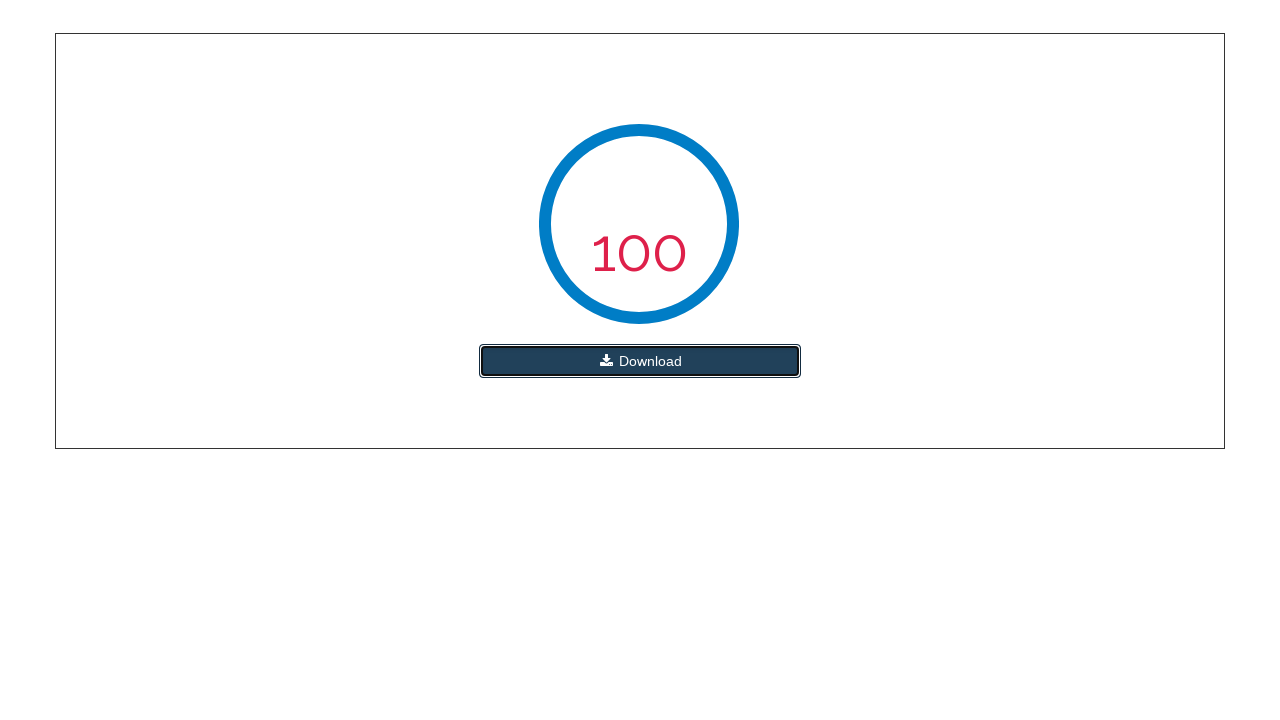

Retrieved final stroke-dashoffset value after download completed
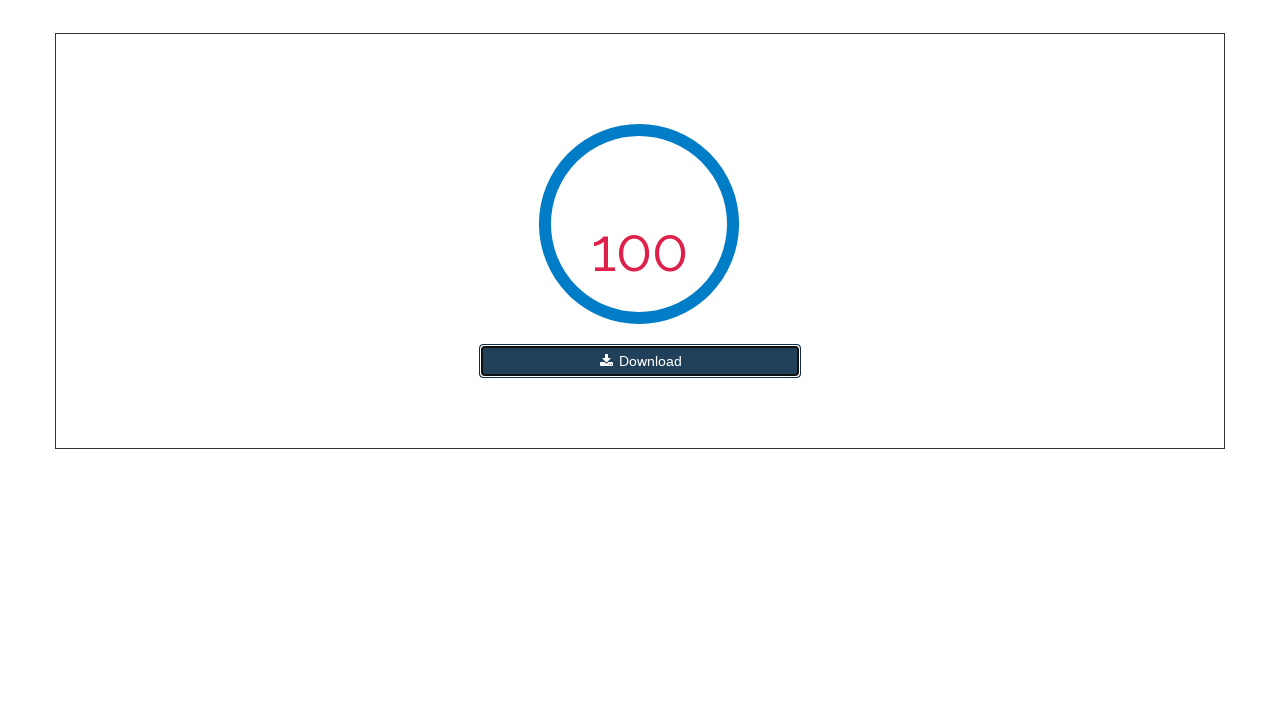

Validated that progress bar color changed from before to after download
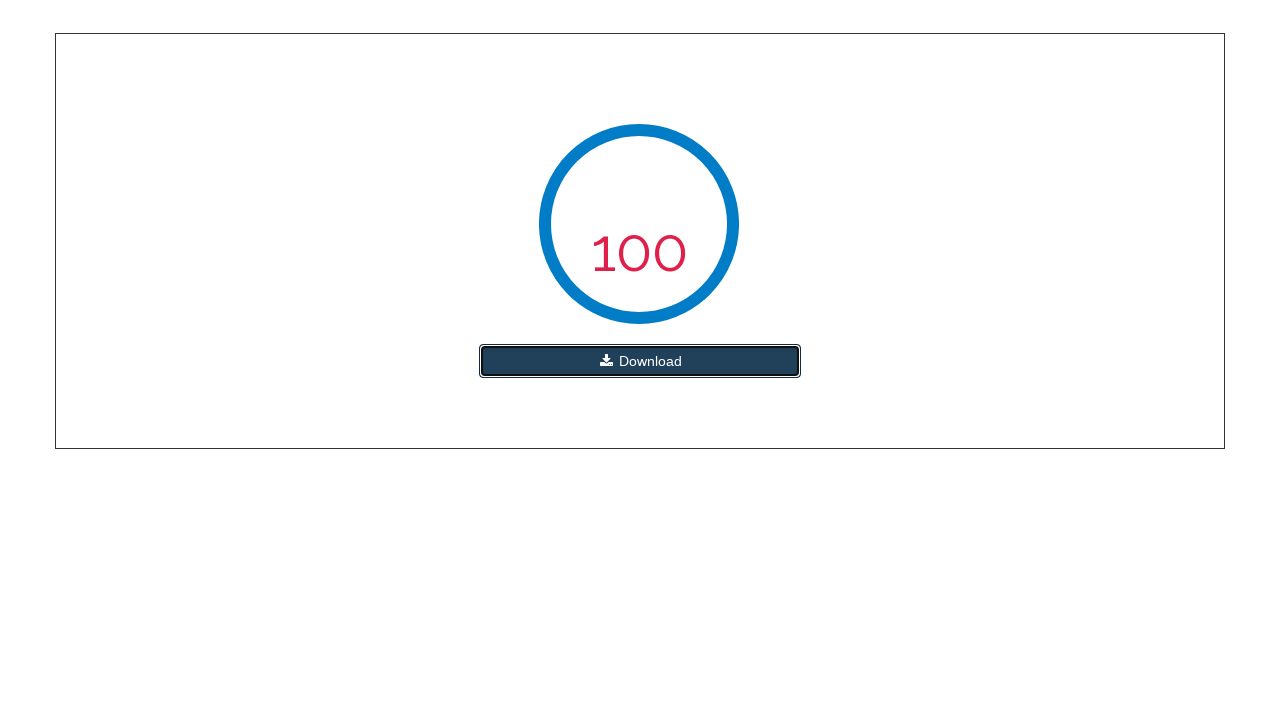

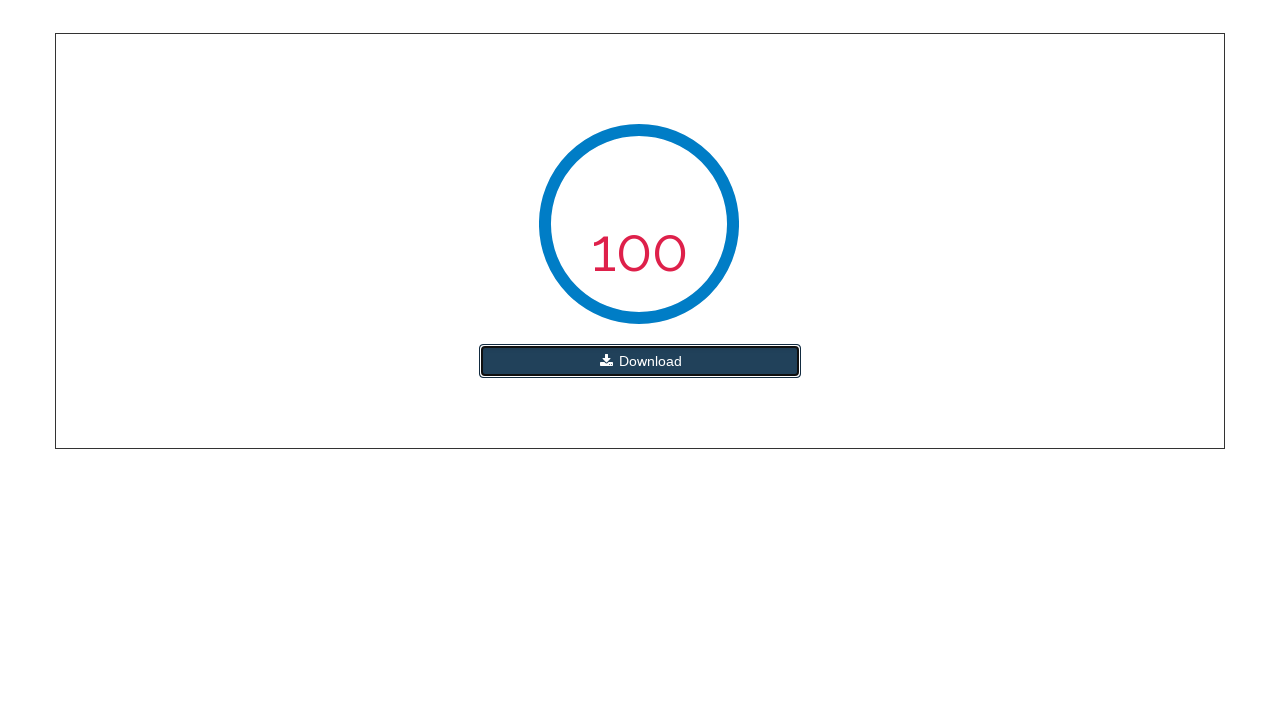